Tests drag and drop functionality by dragging element A to element B's position and verifying the elements have been swapped

Starting URL: https://the-internet.herokuapp.com/drag_and_drop

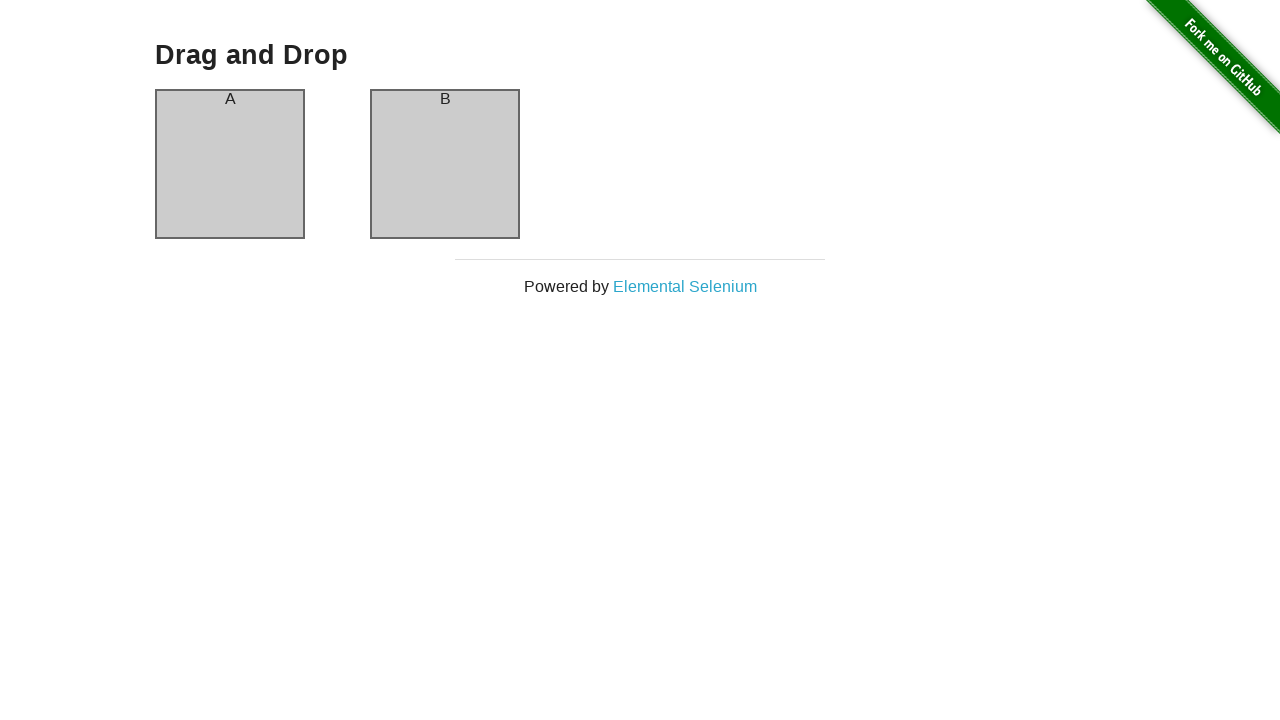

Located source element (column-a)
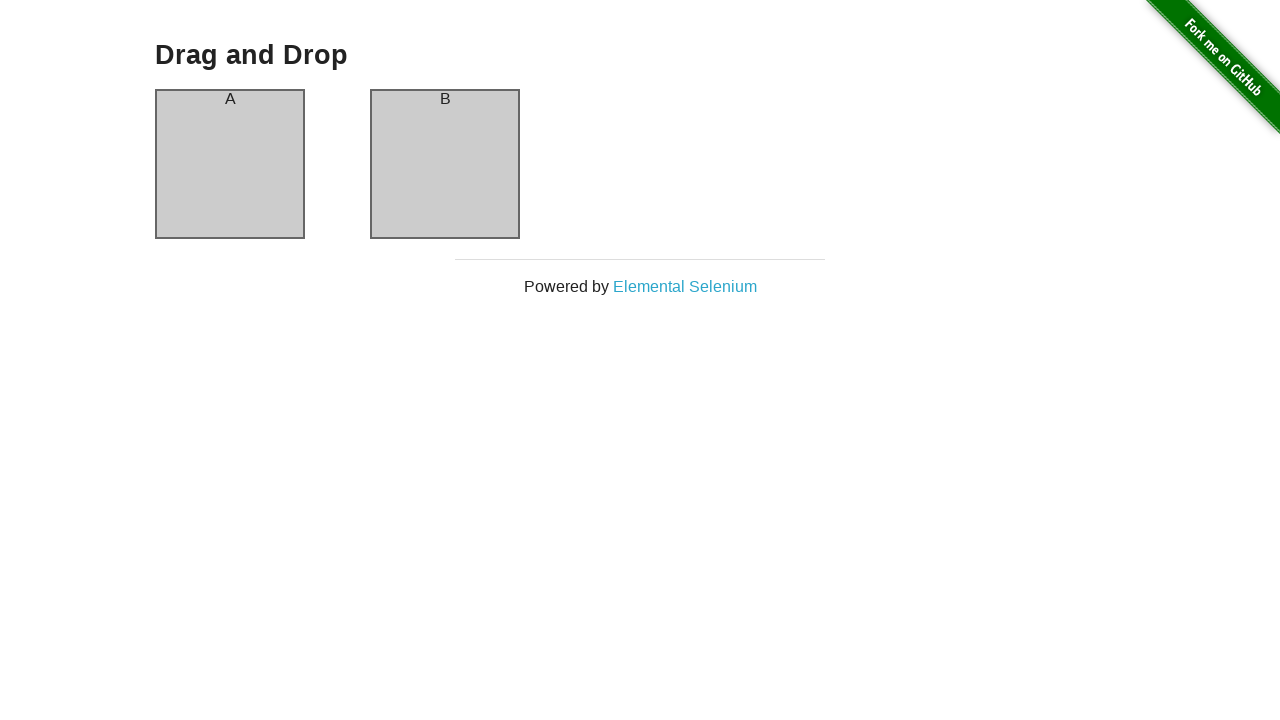

Located target element (column-b)
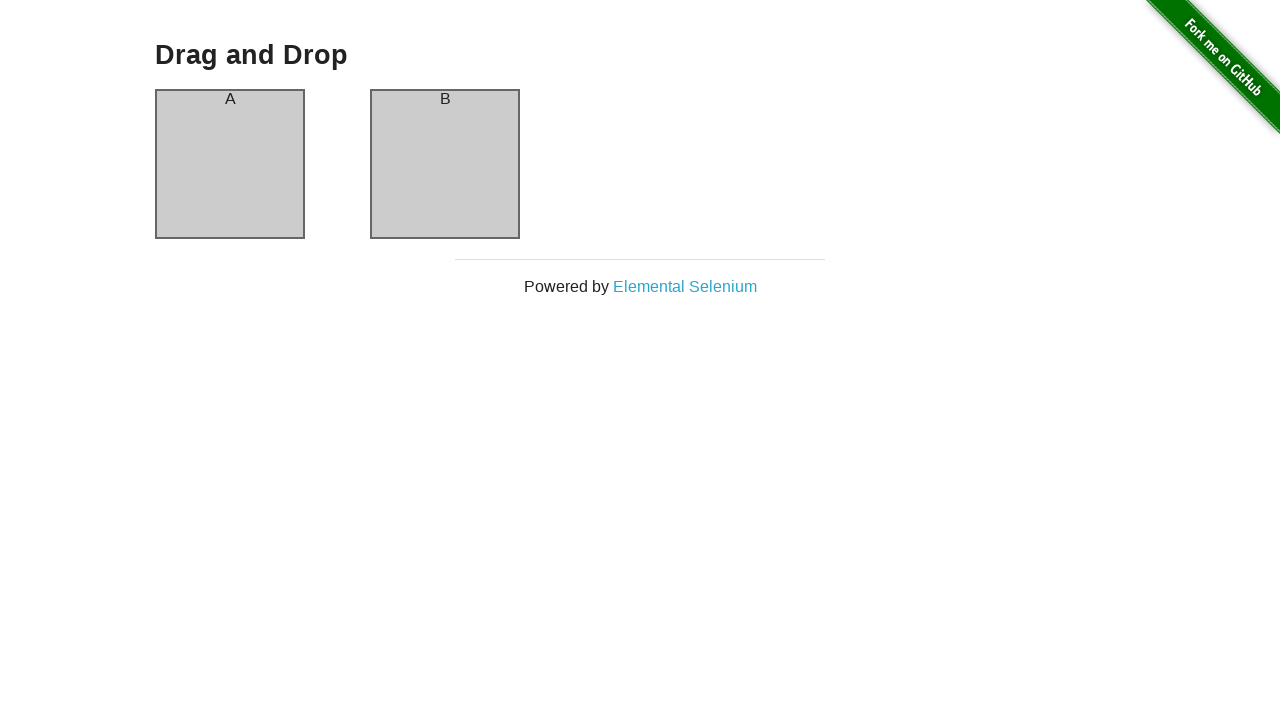

Verified column-a header contains 'A'
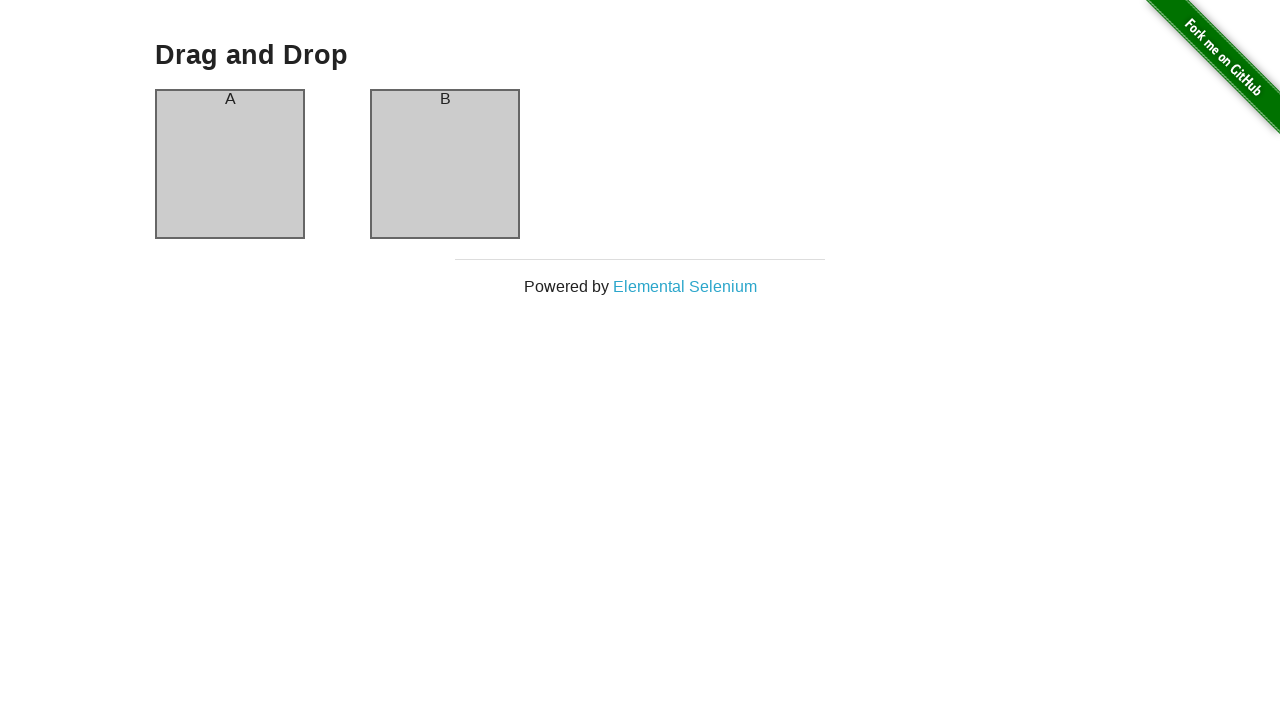

Verified column-b header contains 'B'
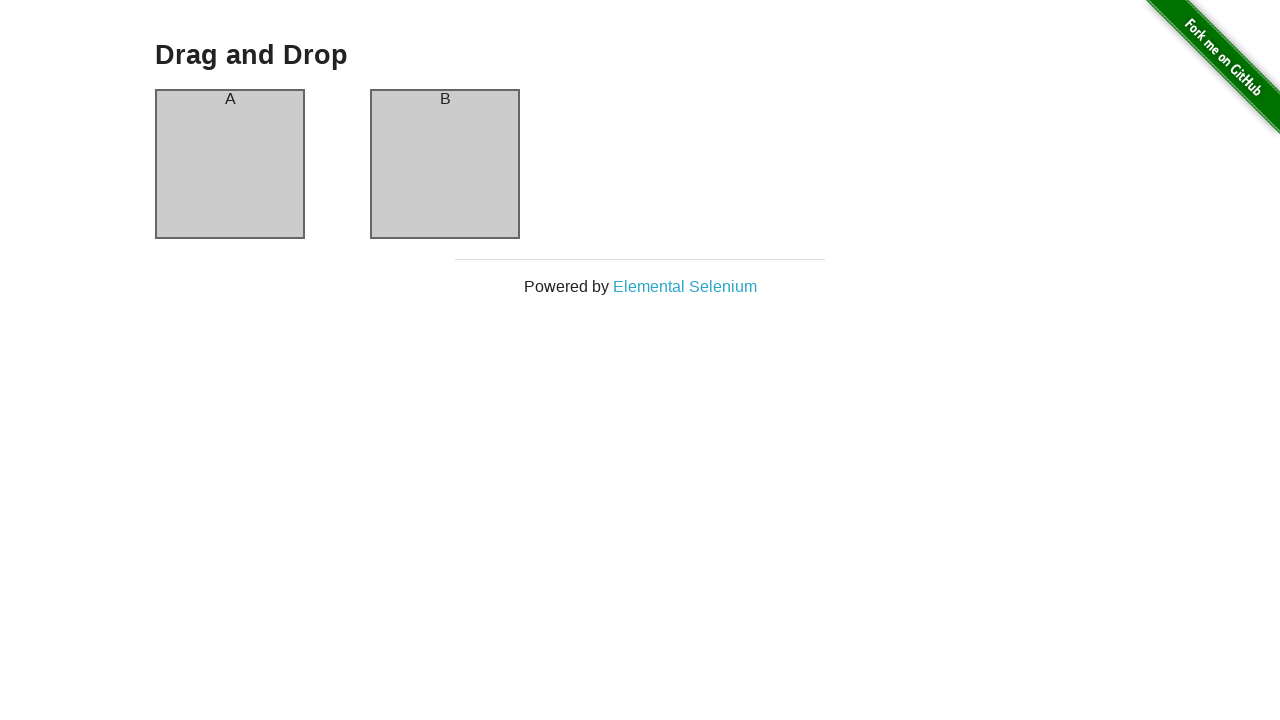

Dragged column-a to column-b position at (445, 164)
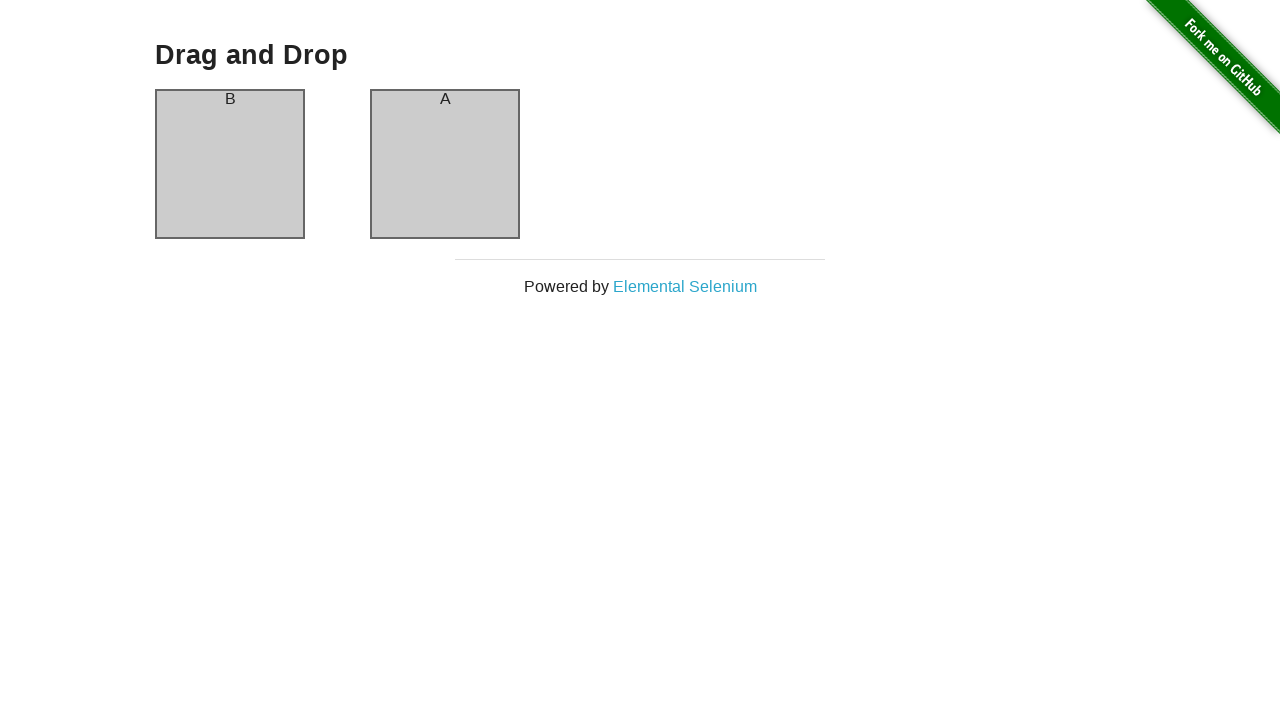

Verified column-a header now contains 'B' after swap
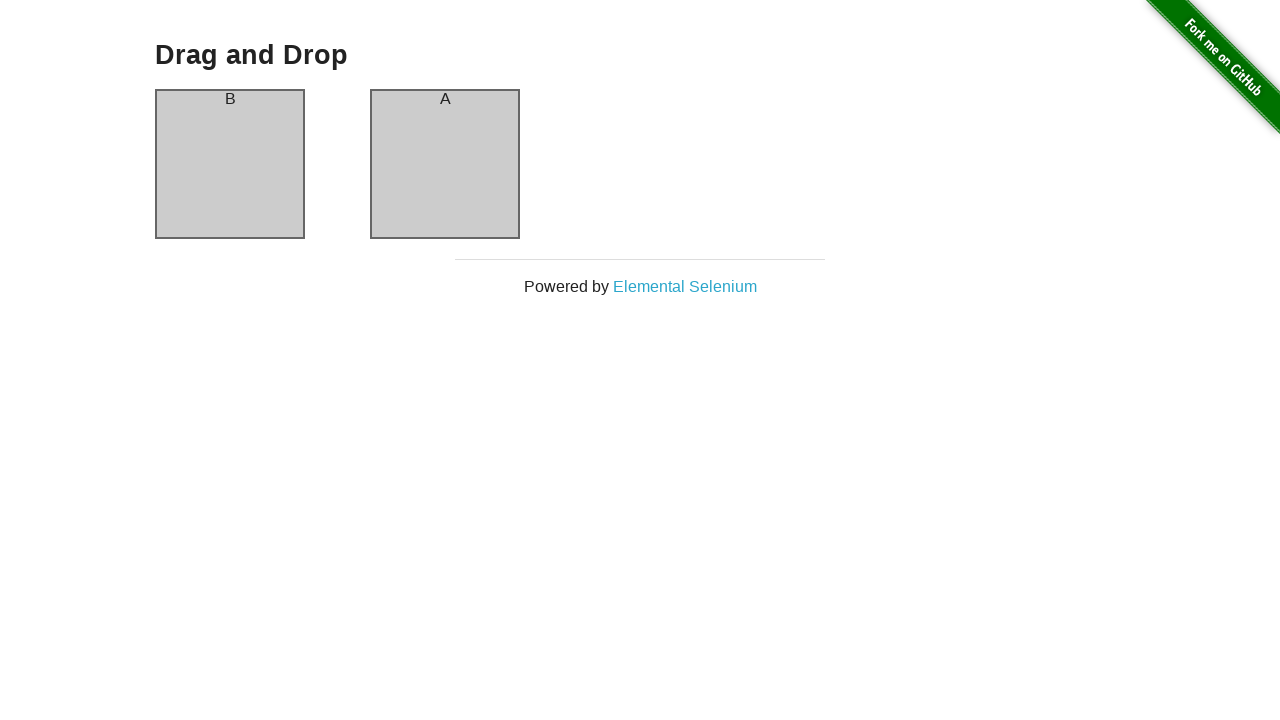

Verified column-b header now contains 'A' after swap
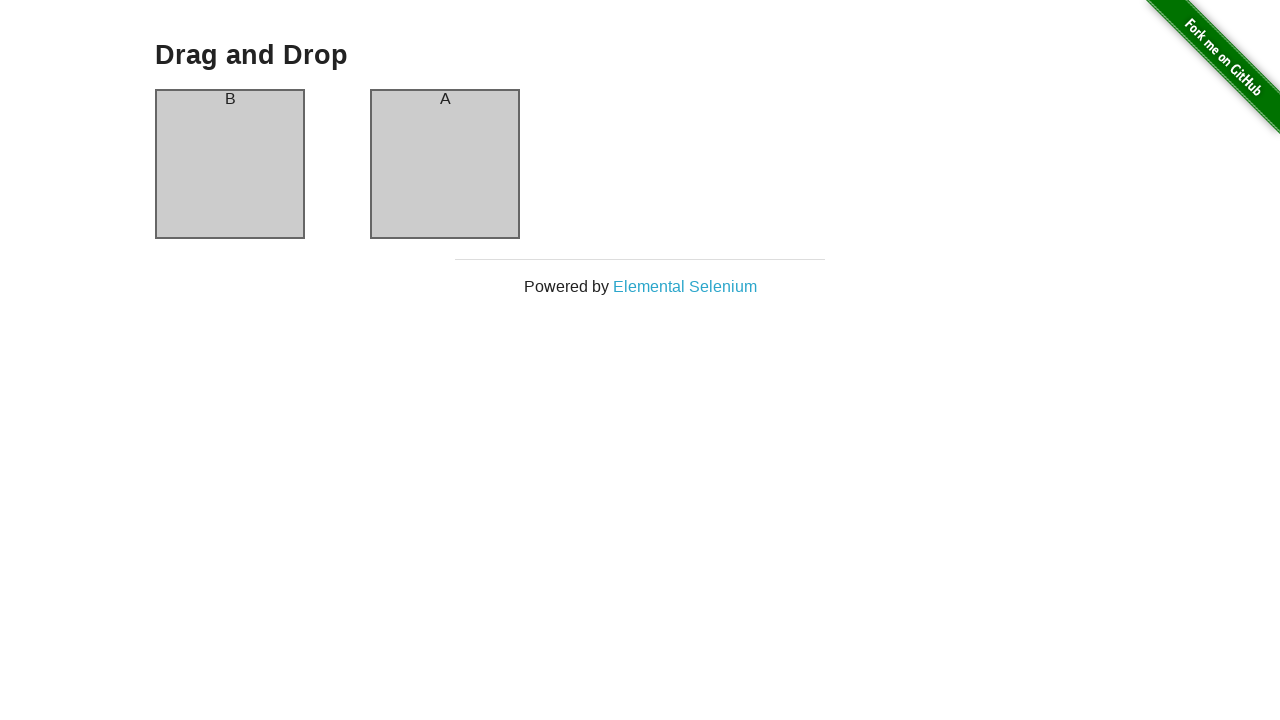

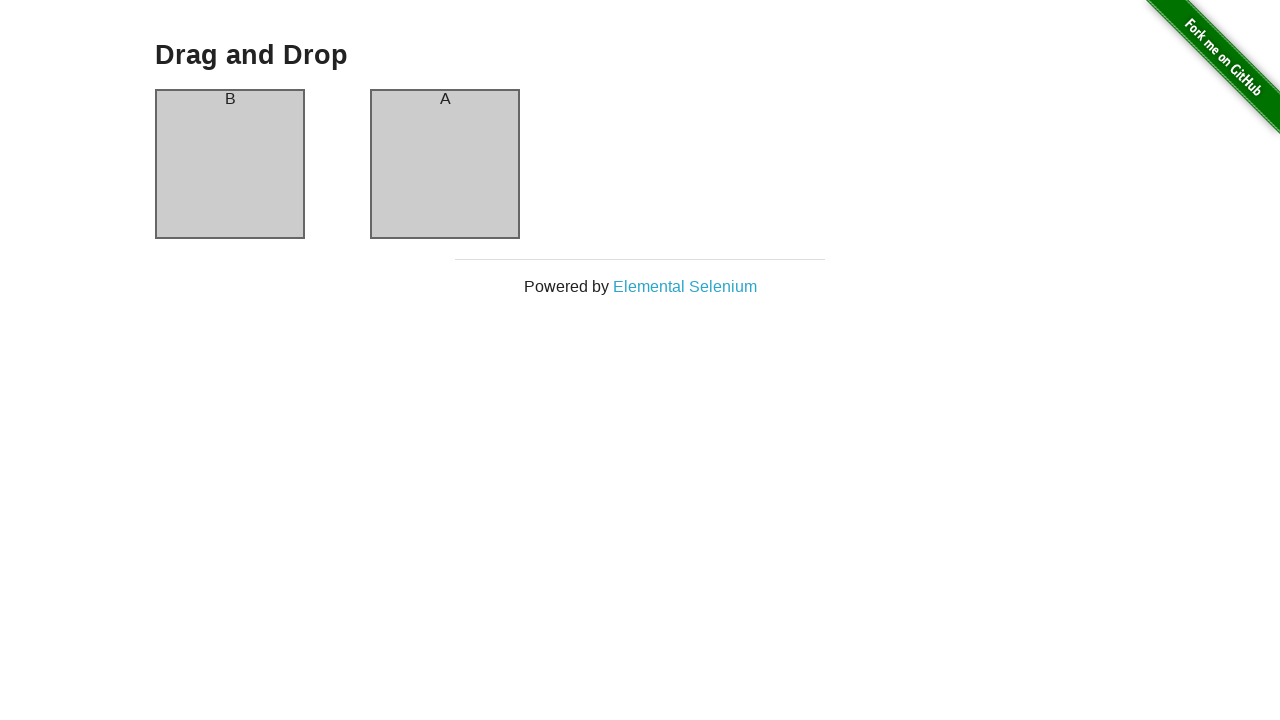